Navigates to the National Stock Exchange of India website and waits for the page to load

Starting URL: https://www.nseindia.com/

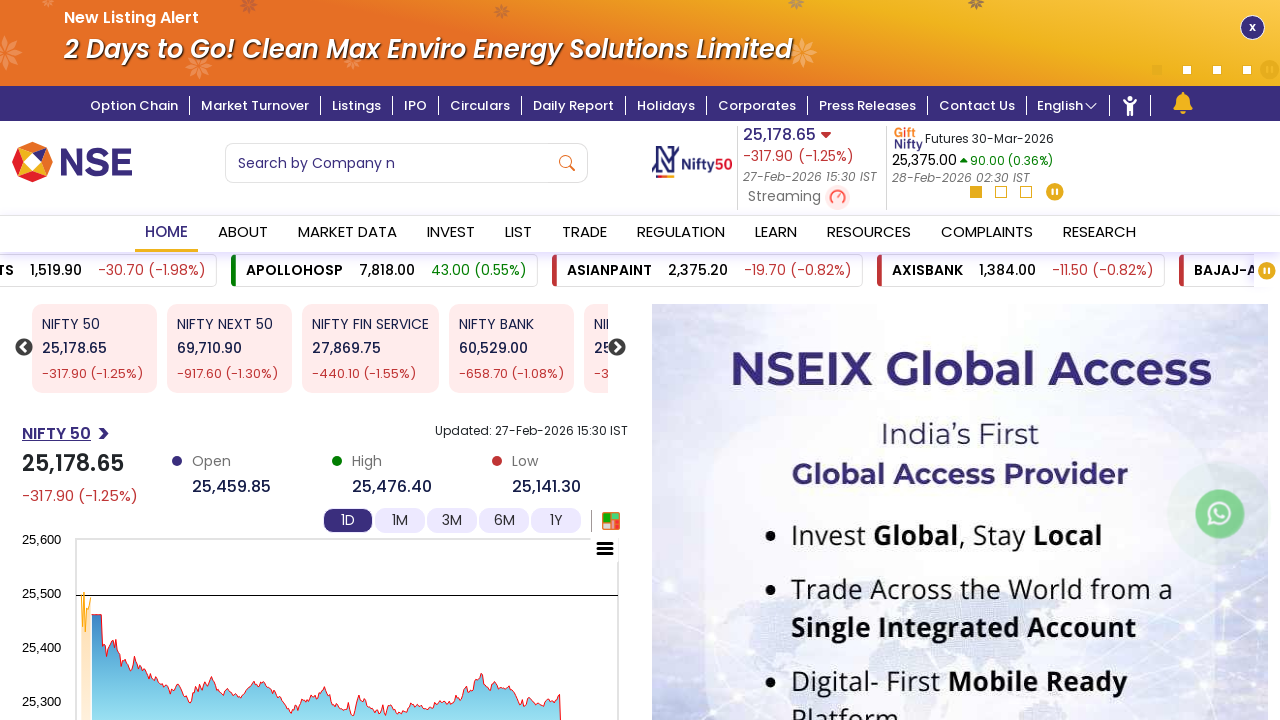

Waited for domcontentloaded state on NSE India website
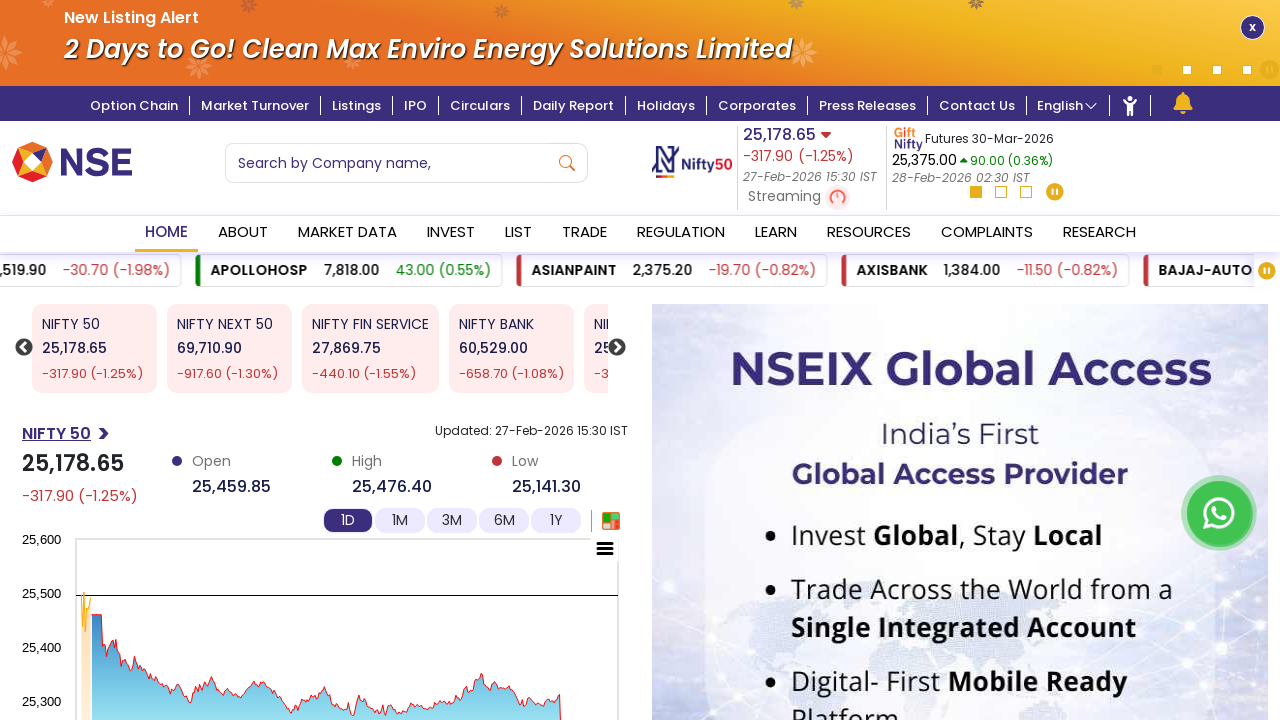

Waited for body element to be visible, confirming page rendered
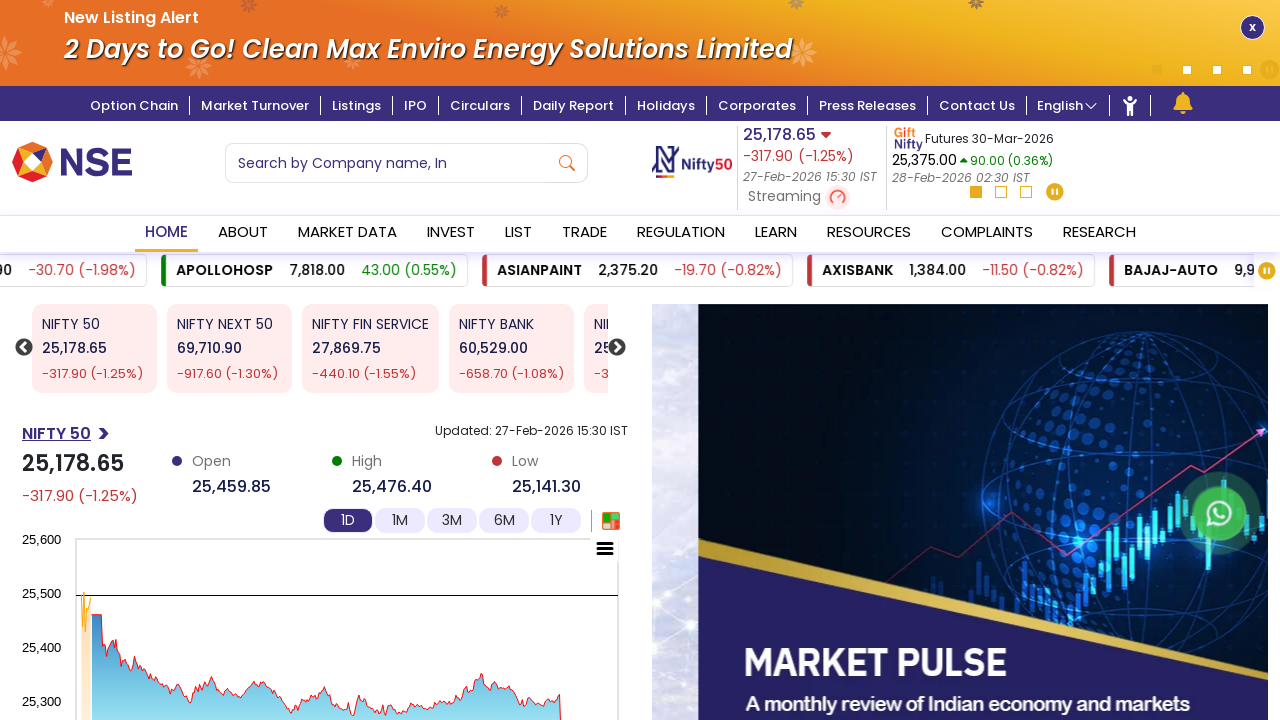

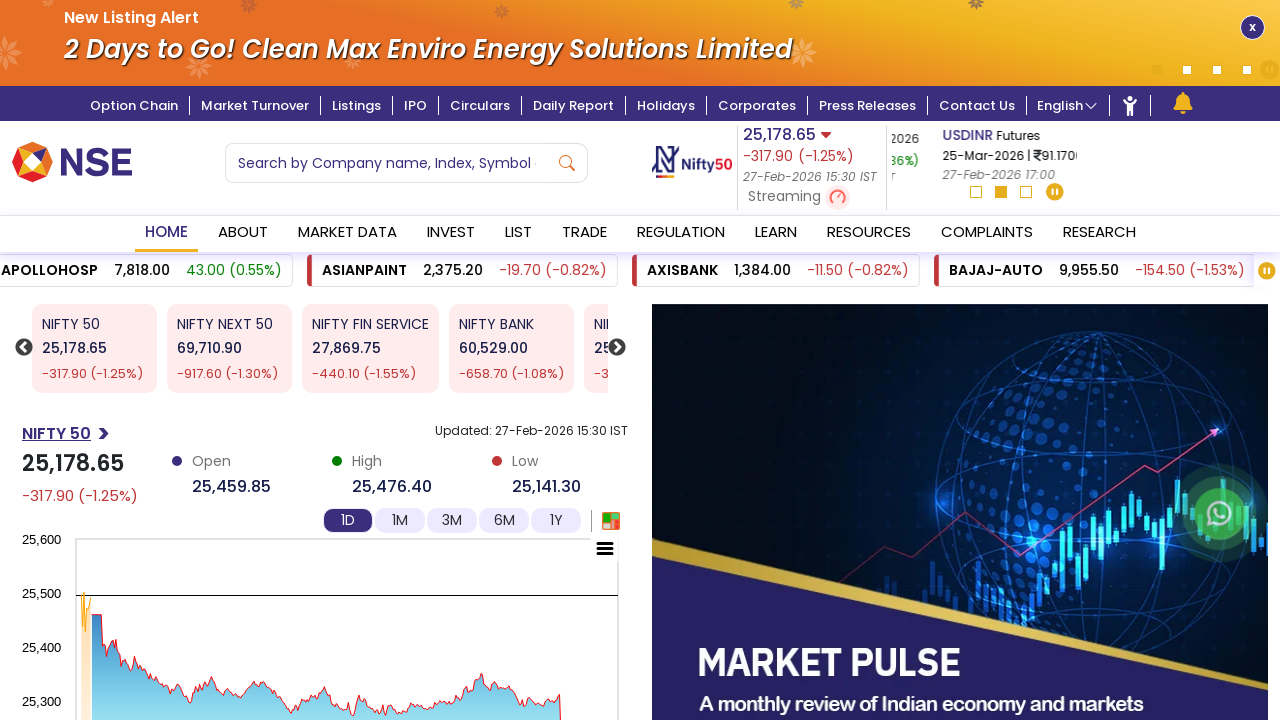